Navigates to the Challenging DOM page and clicks the Edit link for a specific table row

Starting URL: https://the-internet.herokuapp.com/challenging_dom

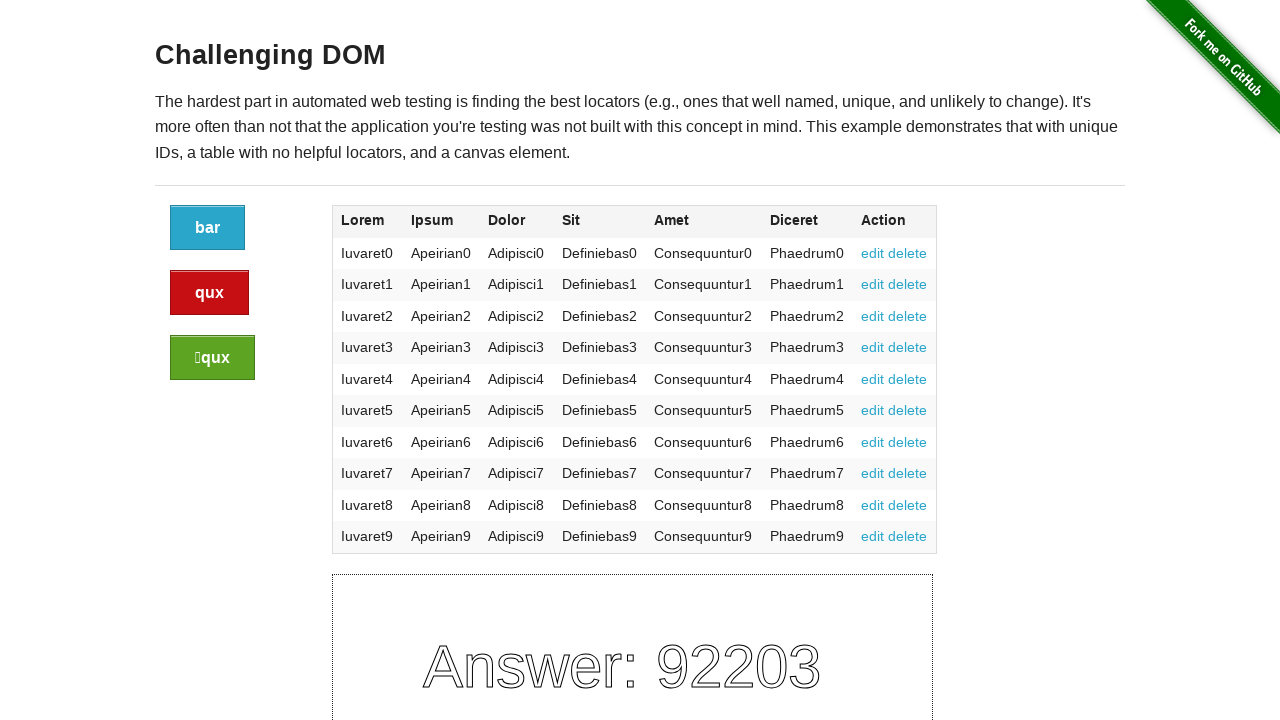

Navigated to Challenging DOM page
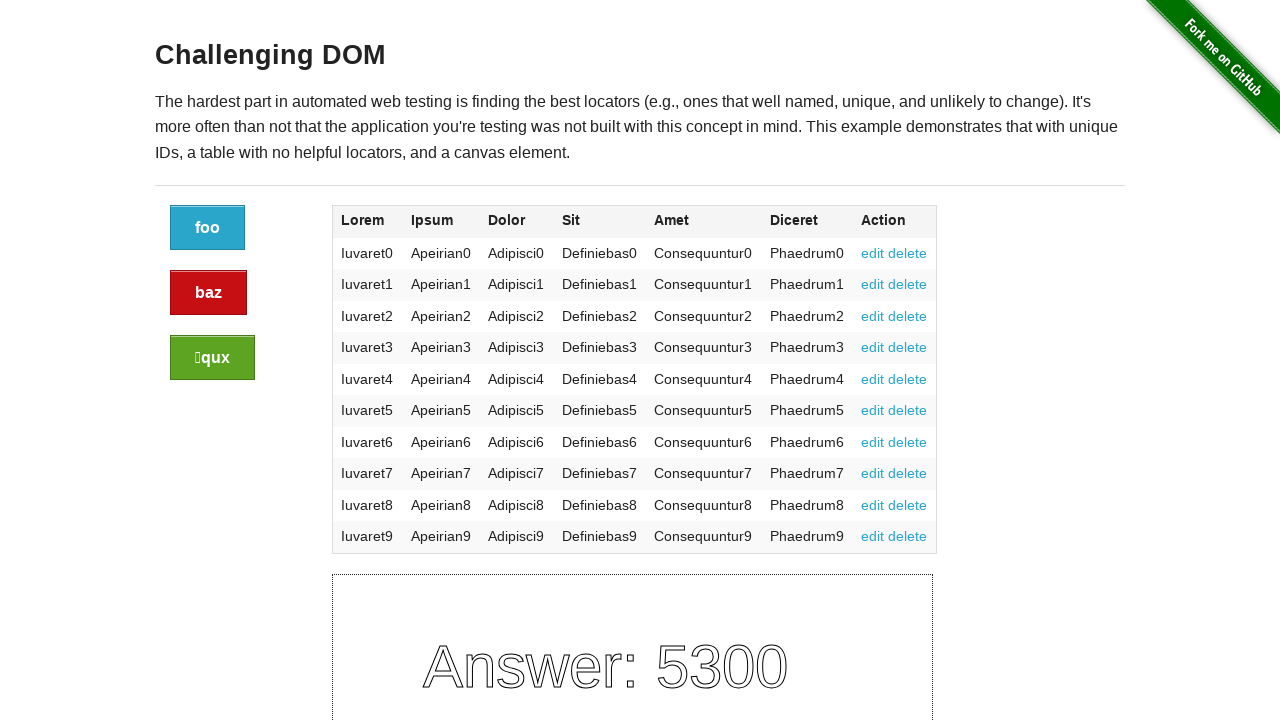

Table loaded and became visible
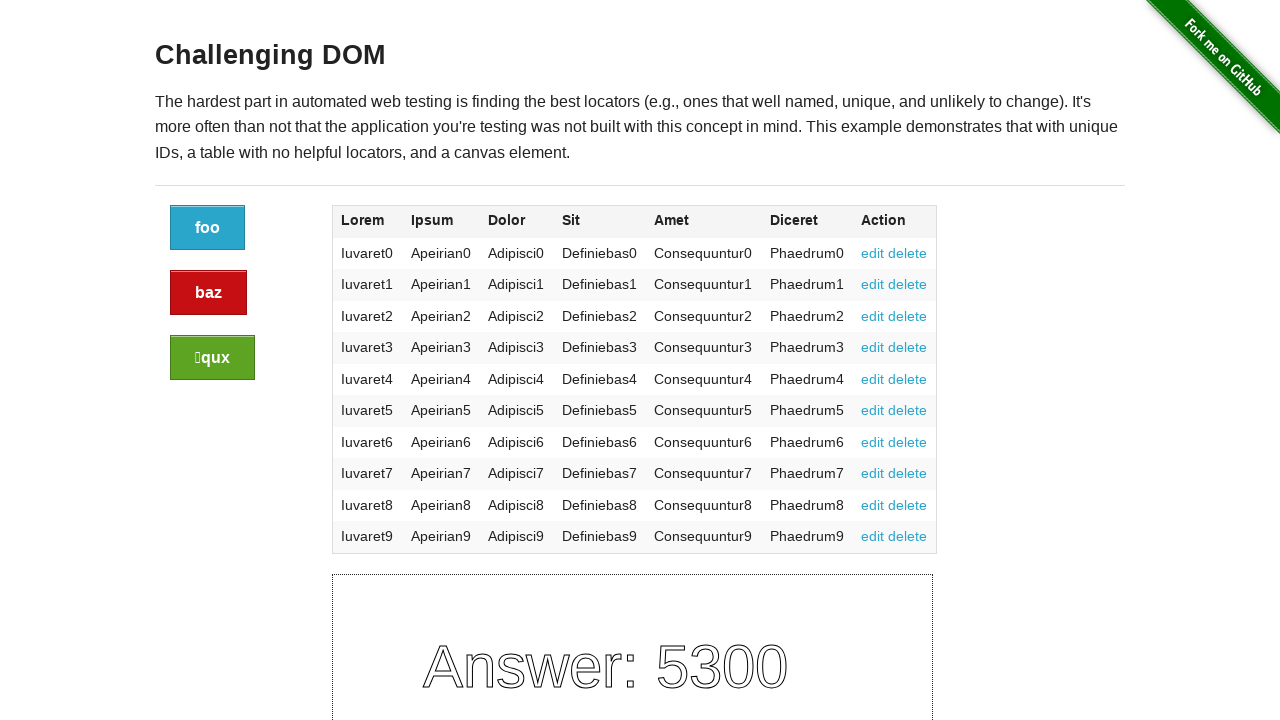

Clicked Edit link for row 2 in the table at (873, 284) on table tbody tr:nth-child(2) td:last-child a:has-text('edit')
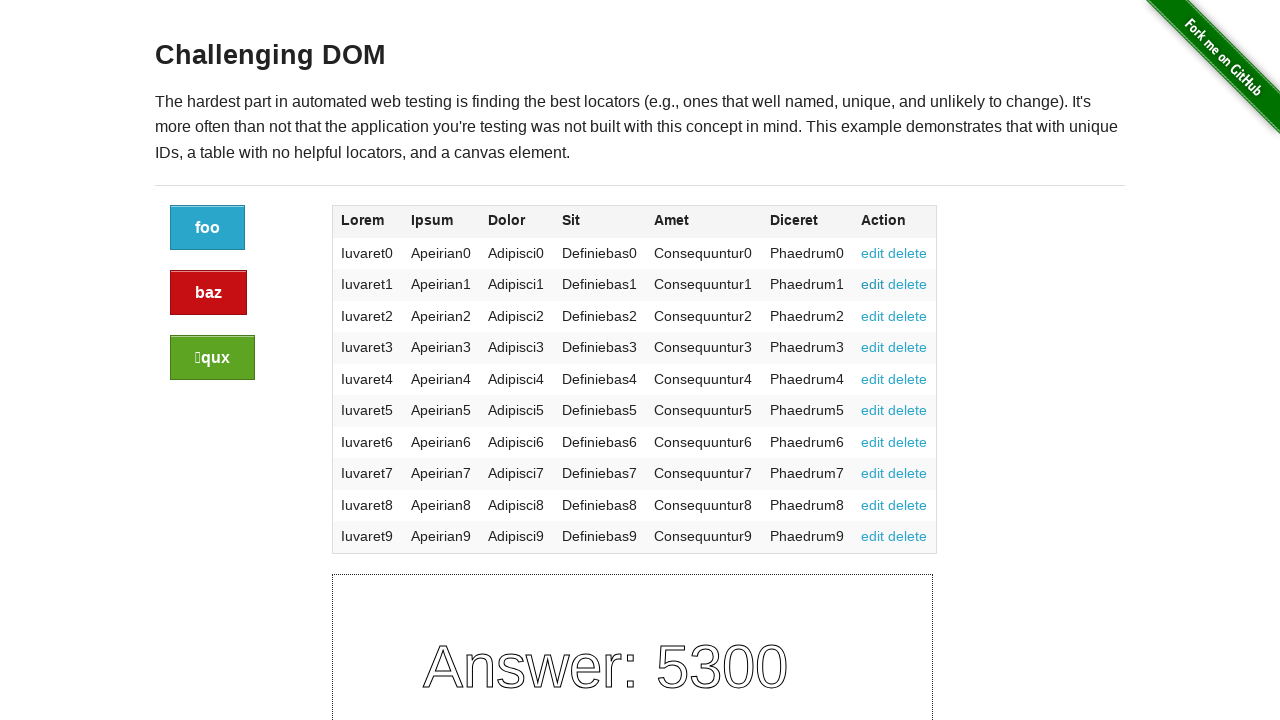

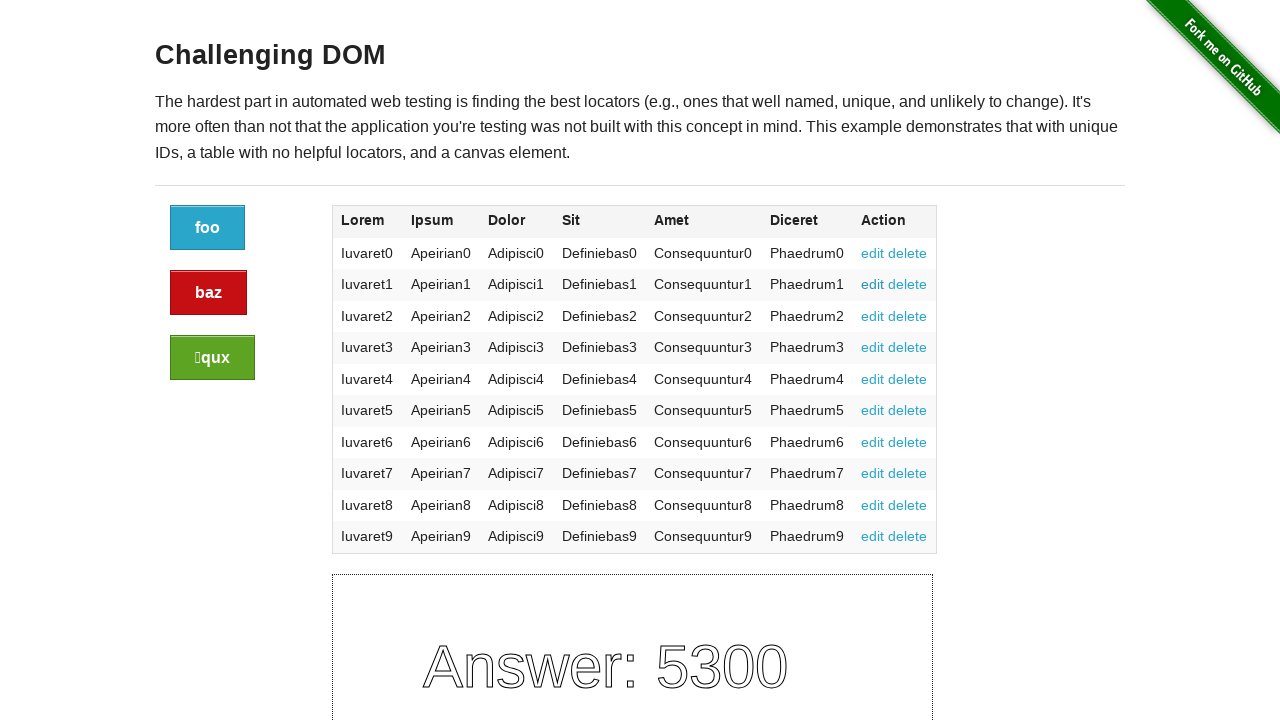